Tests the enable/disable functionality of a text input field by clicking disable and enable buttons and verifying the field's state

Starting URL: https://www.letskodeit.com/practice

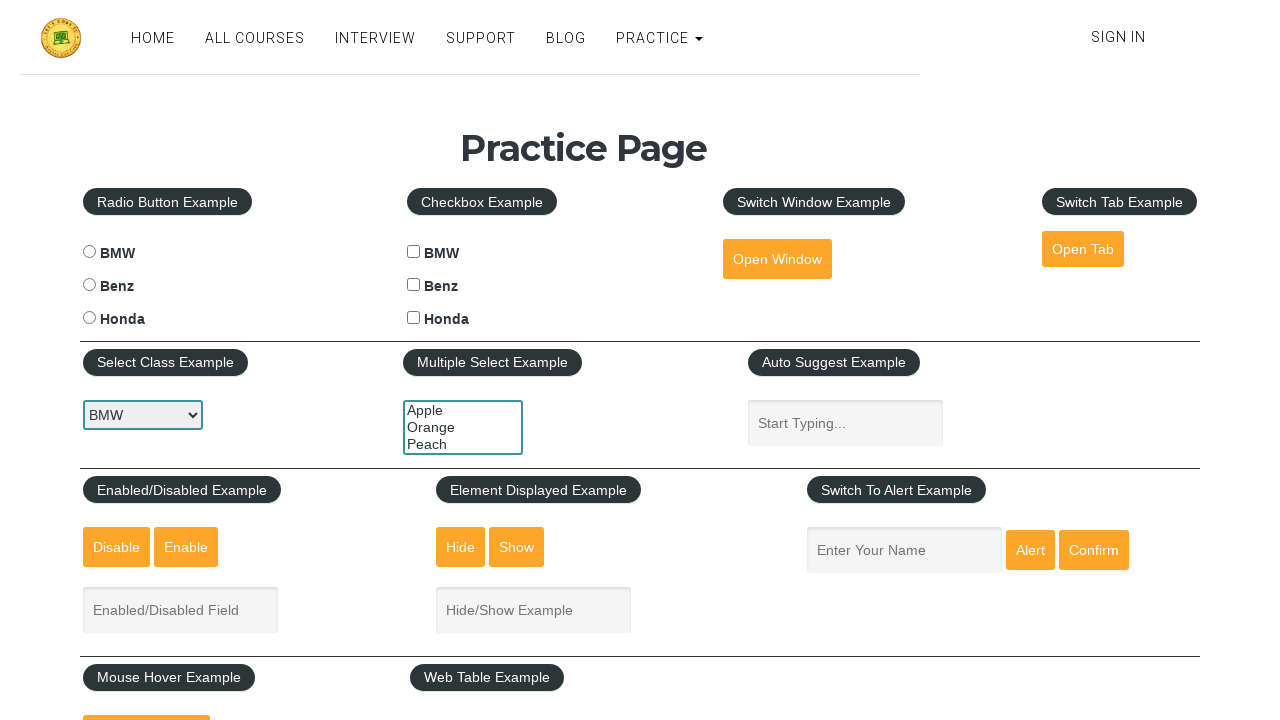

Navigated to practice page
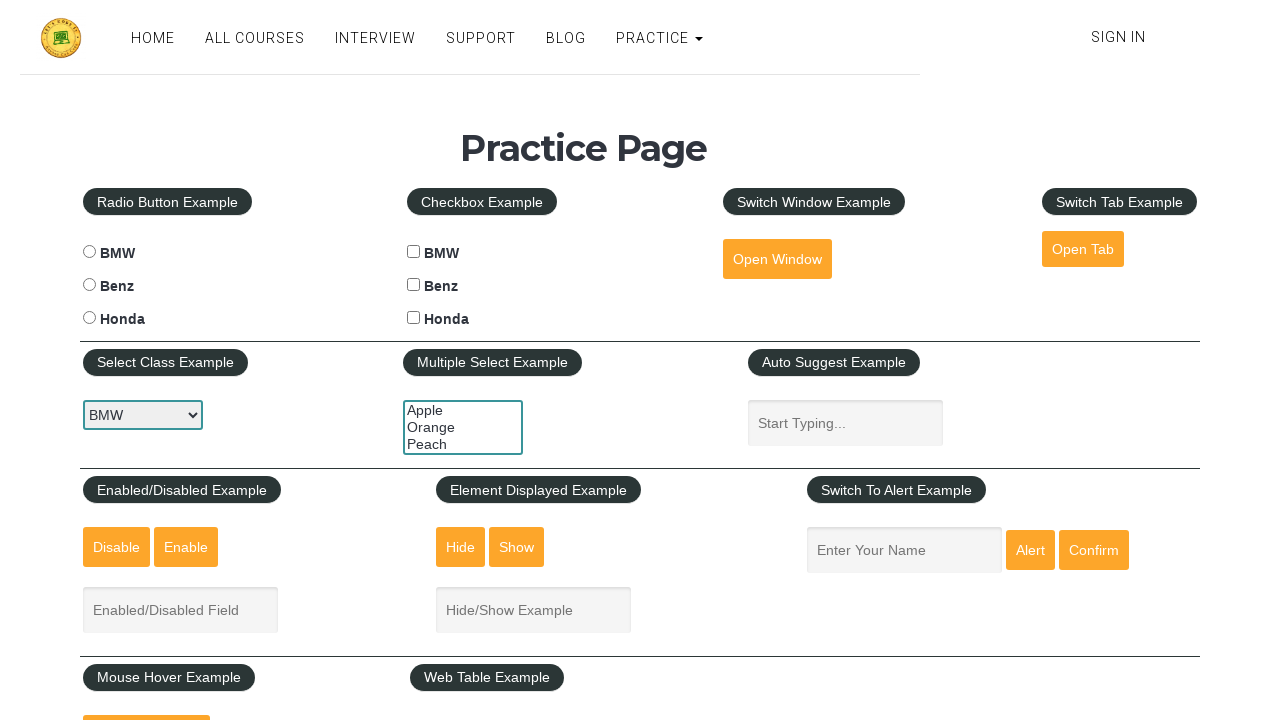

Located the text input field
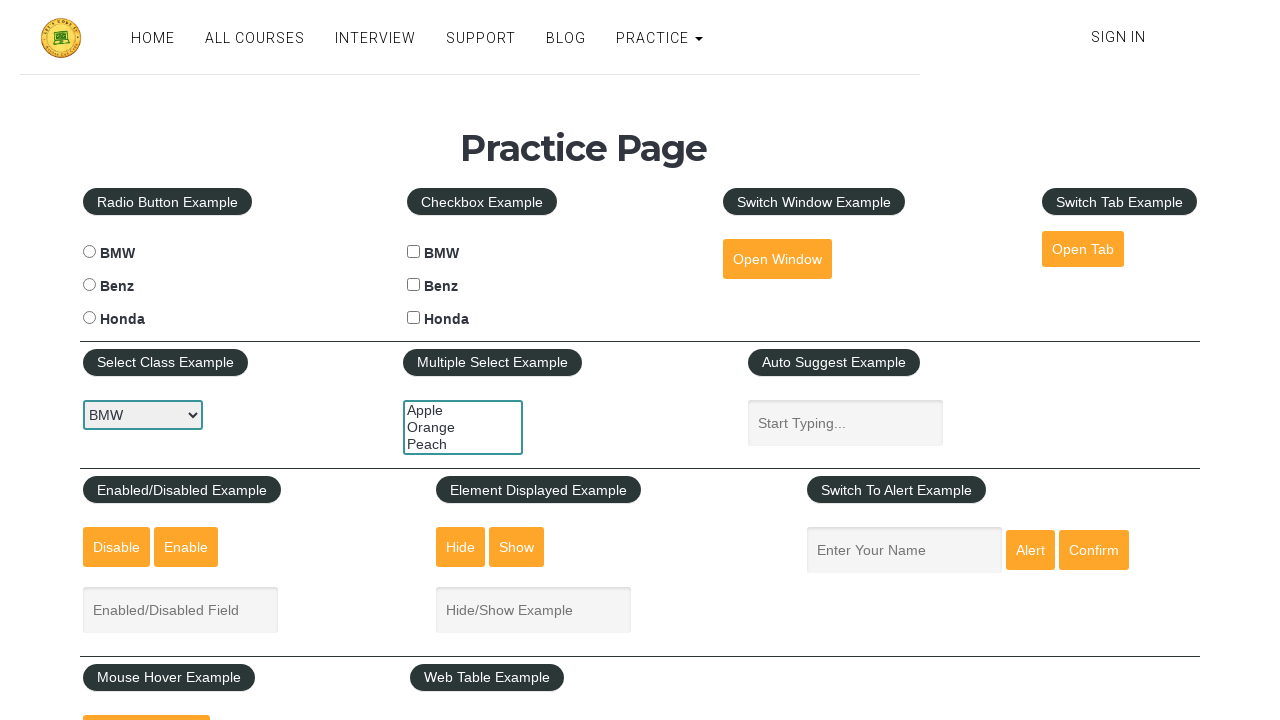

Text input field is enabled; filled it with 'Cyber' on #enabled-example-input
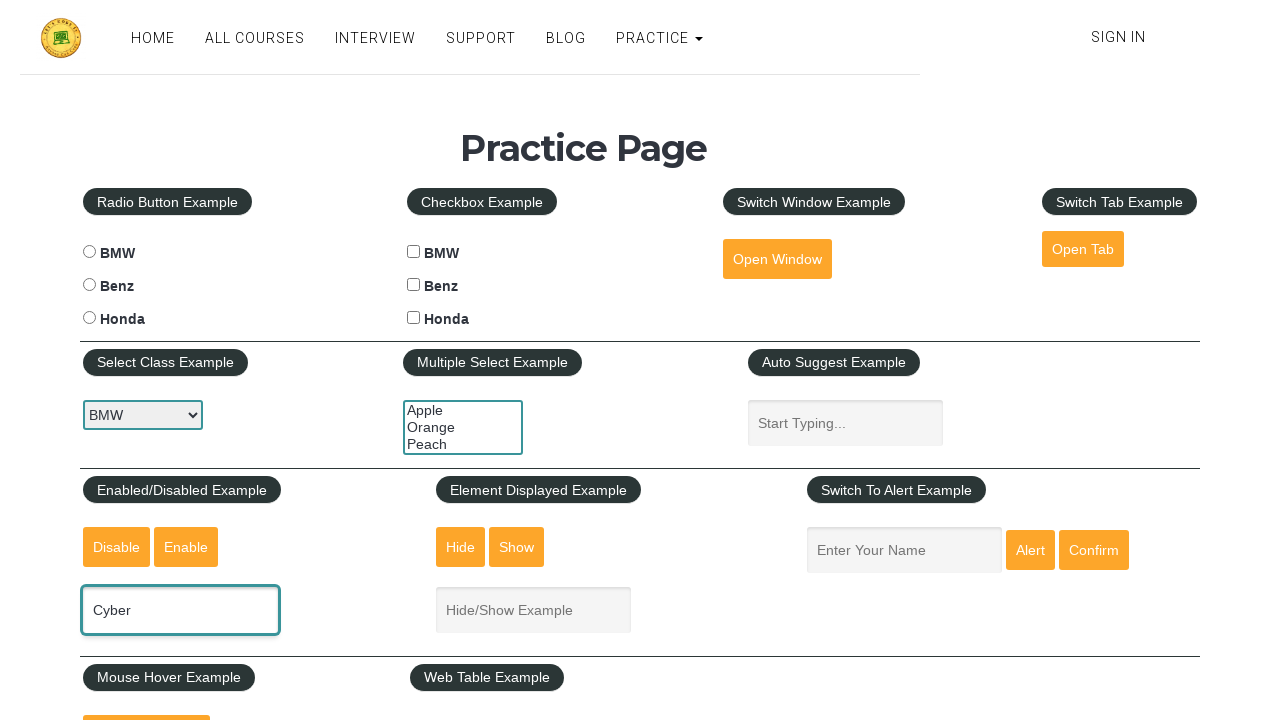

Clicked the disable button to disable the text field at (116, 547) on #disabled-button
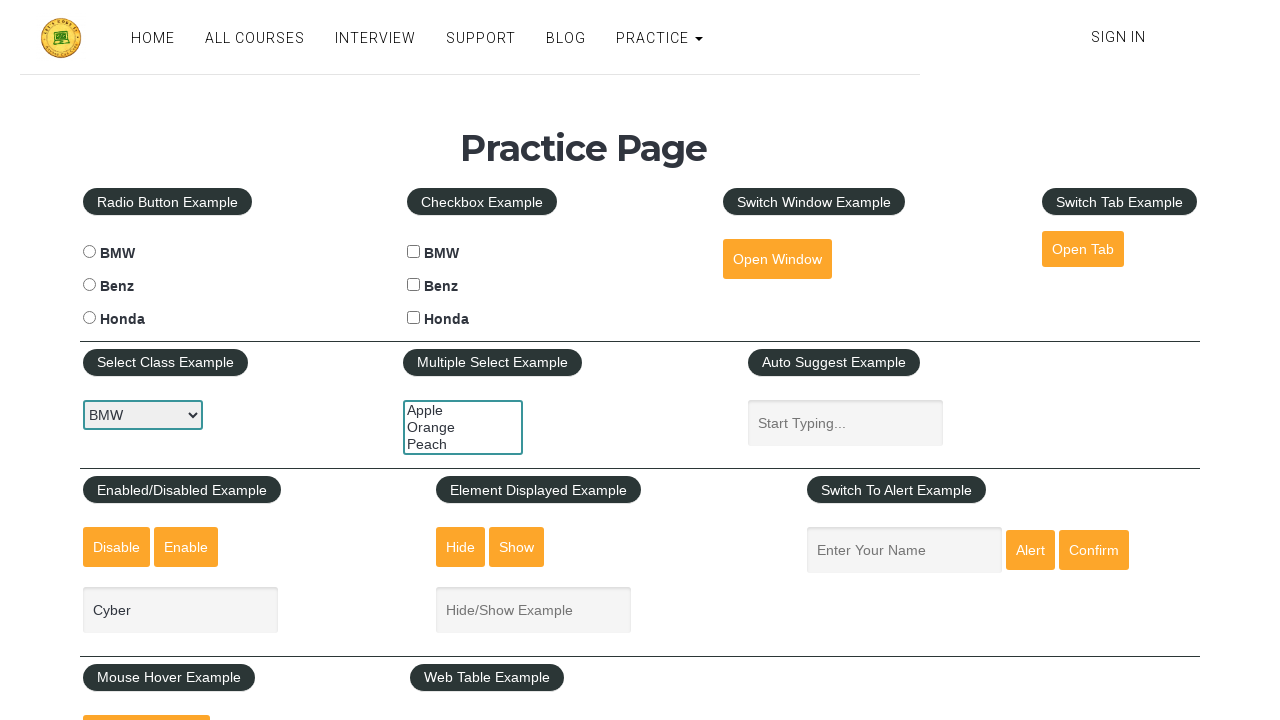

Clicked the enable button to re-enable the text field at (186, 547) on #enabled-button
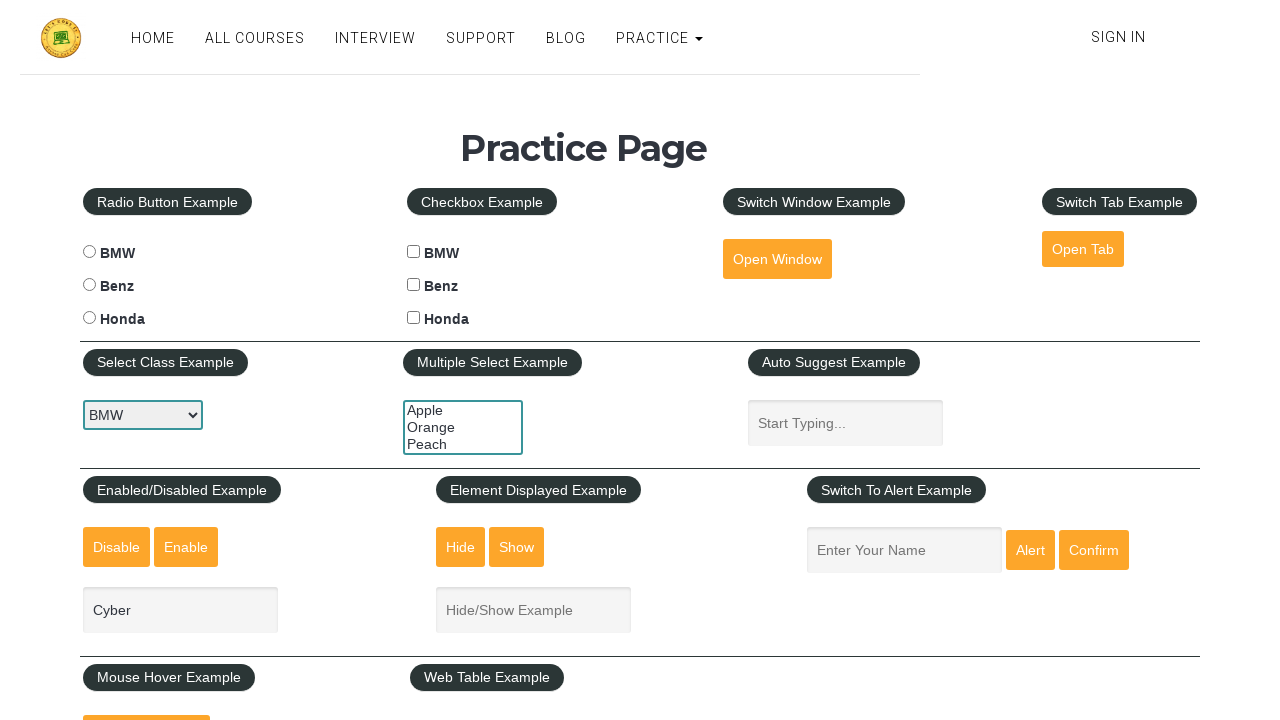

Text input field is re-enabled; filled it with 'Cyber Success' on #enabled-example-input
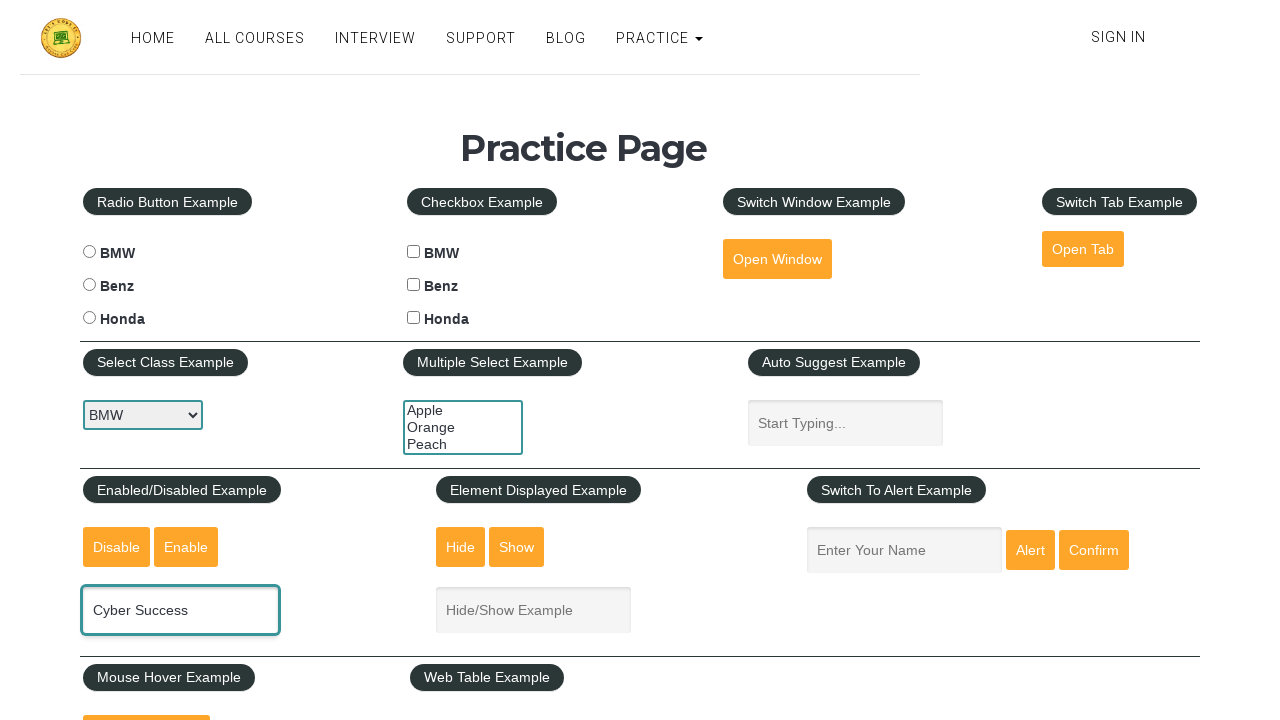

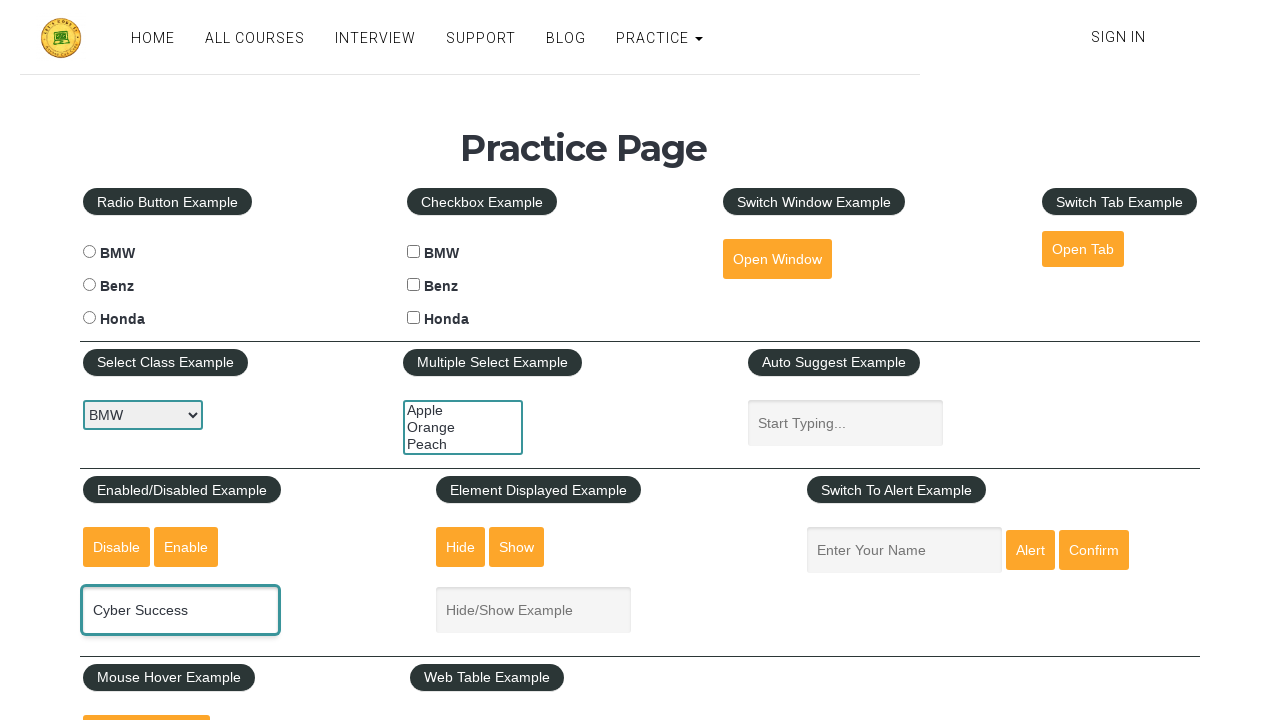